Tests drag and drop functionality by dragging an element from one position and dropping it to another position within an iframe

Starting URL: http://jqueryui.com/droppable/

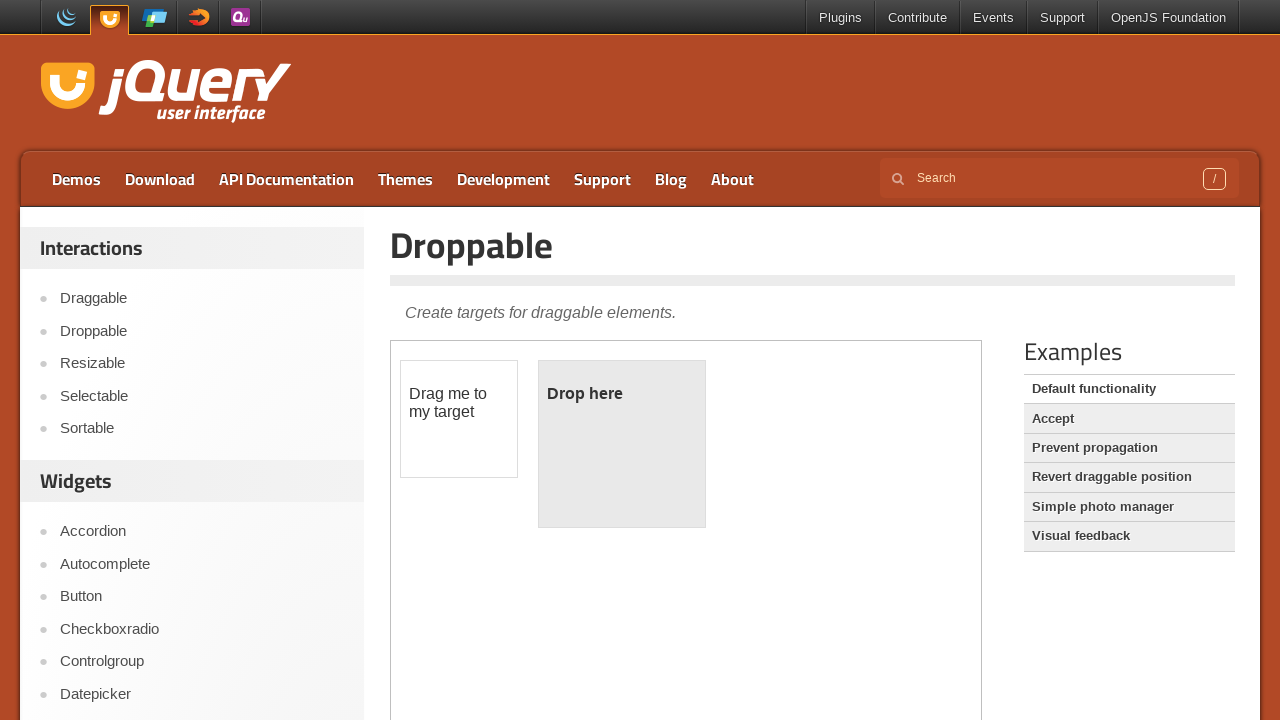

Located the first iframe containing drag and drop demo
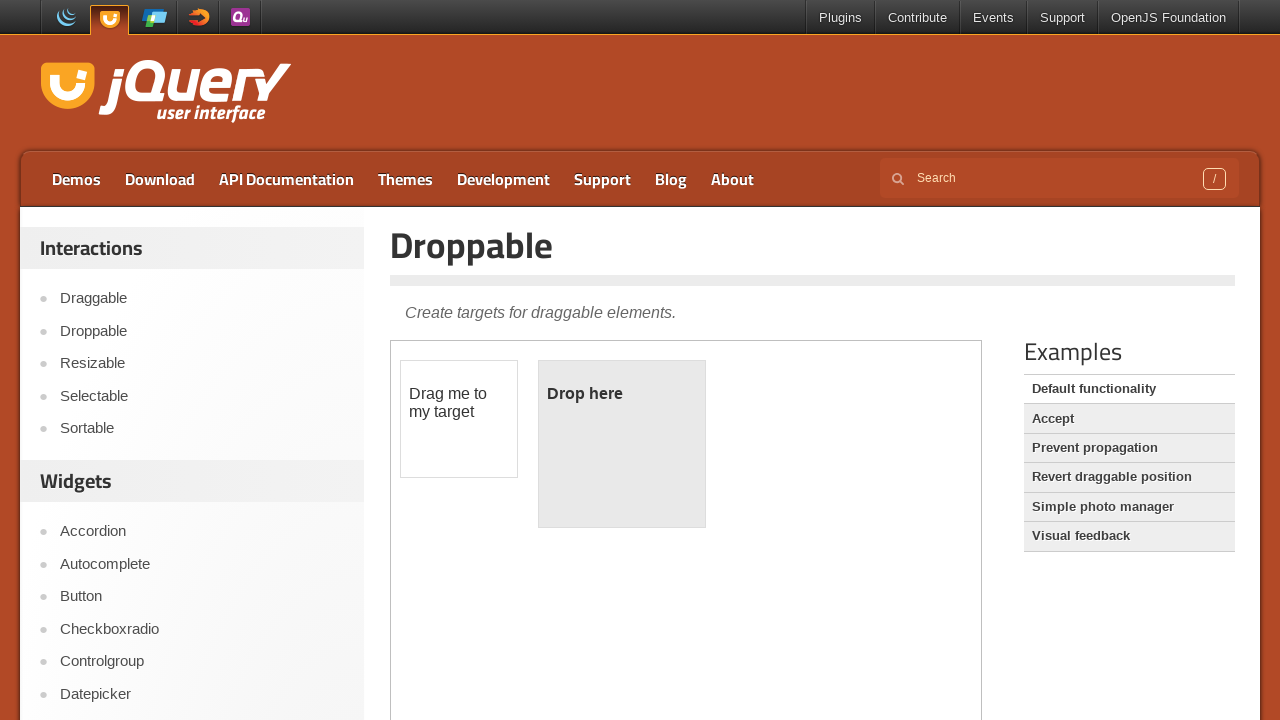

Located the draggable element with id 'draggable'
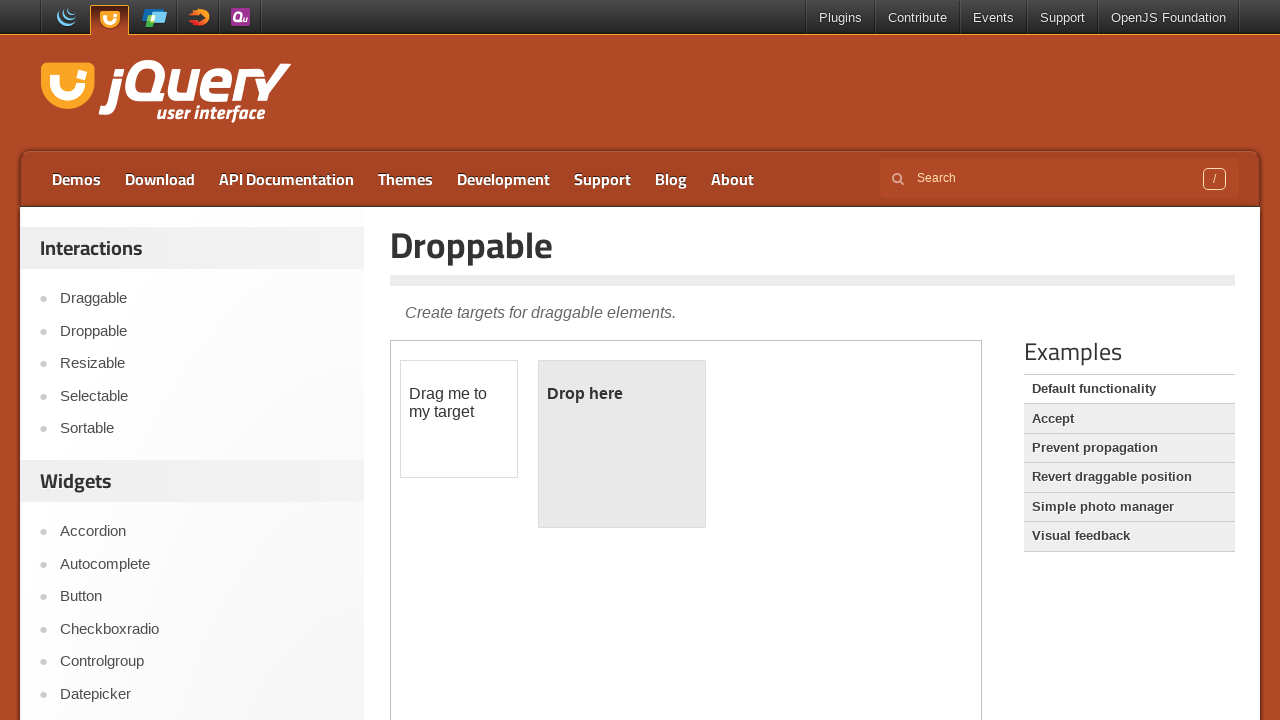

Located the droppable element with id 'droppable'
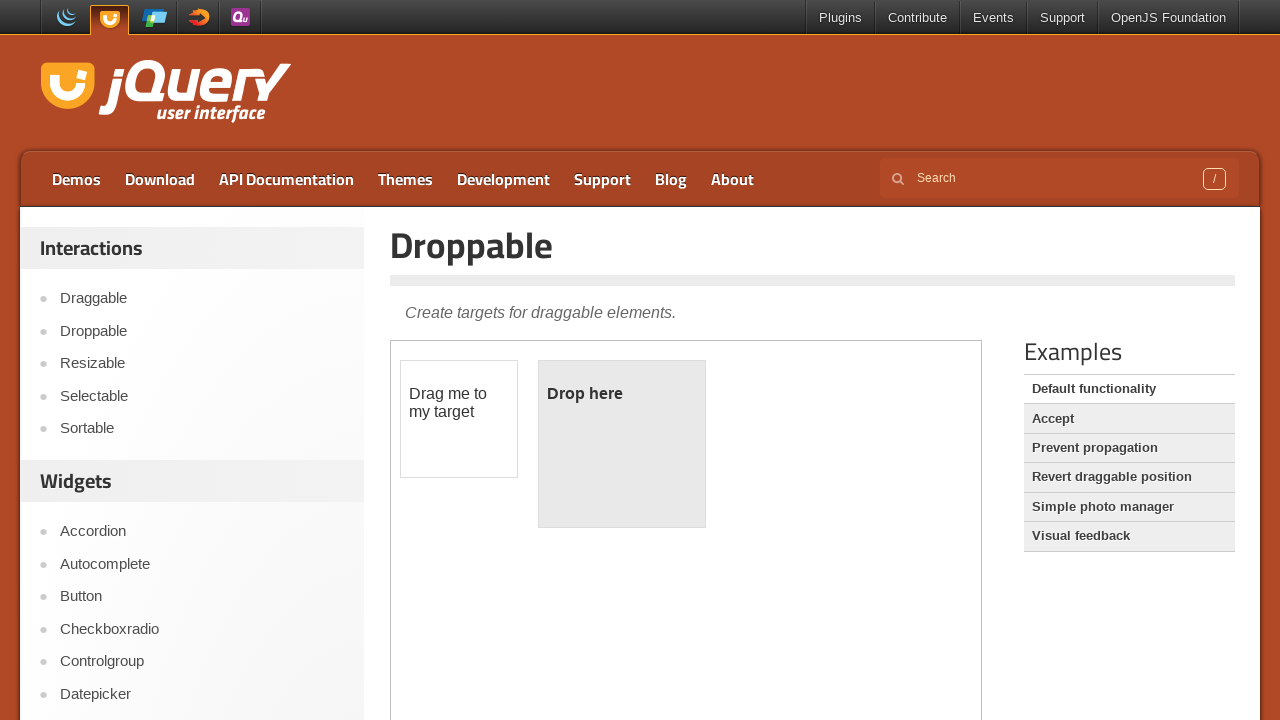

Dragged the draggable element and dropped it onto the droppable element at (622, 444)
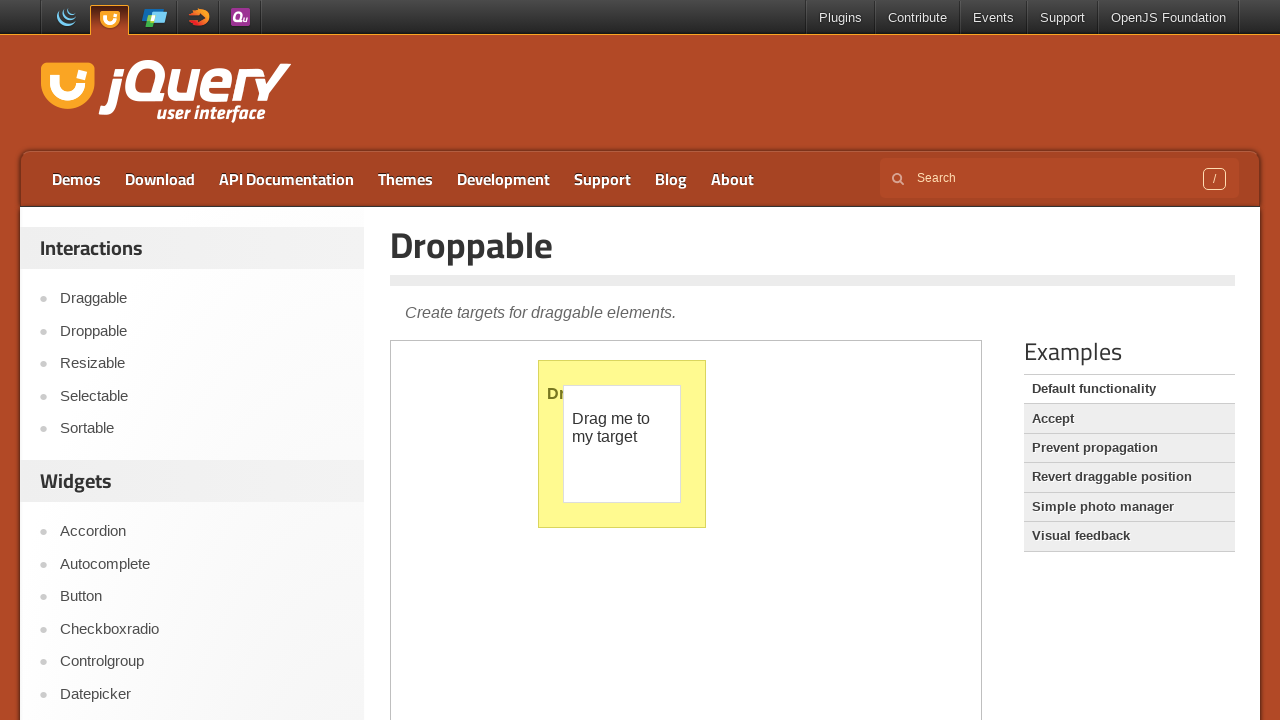

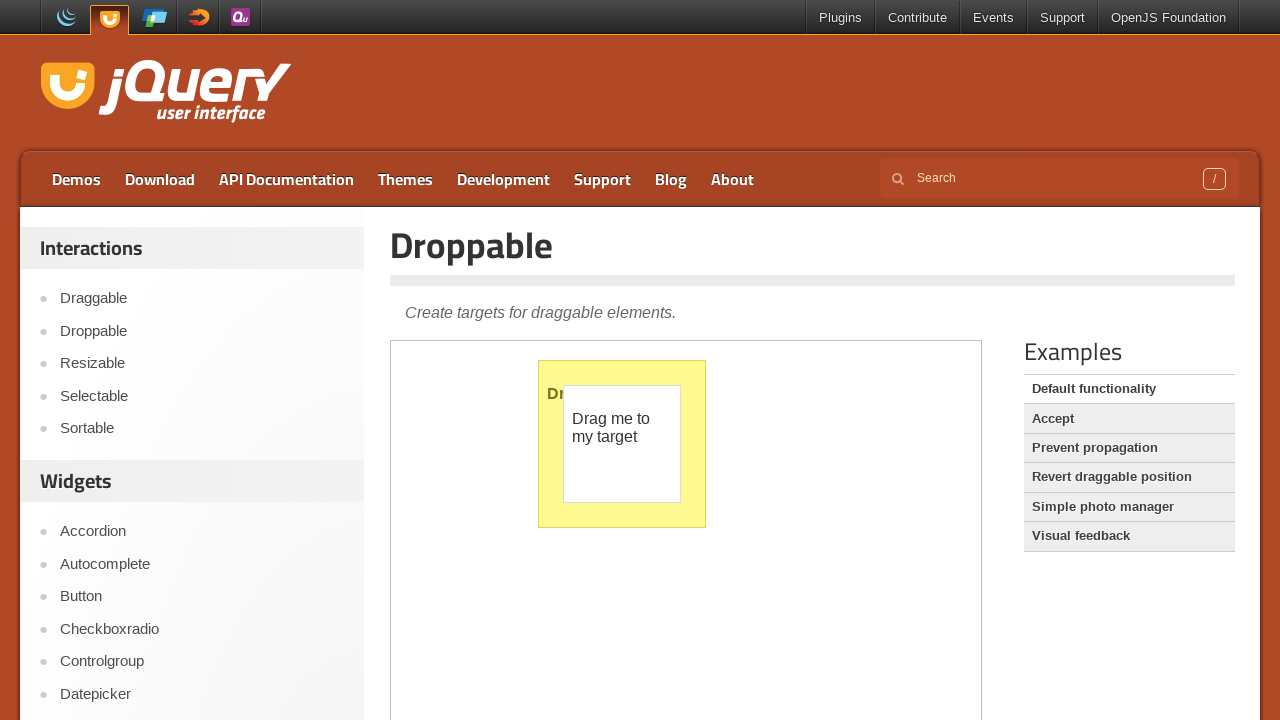